Tests the Python.org website by searching for "pycon" and verifying search results are returned

Starting URL: http://www.python.org

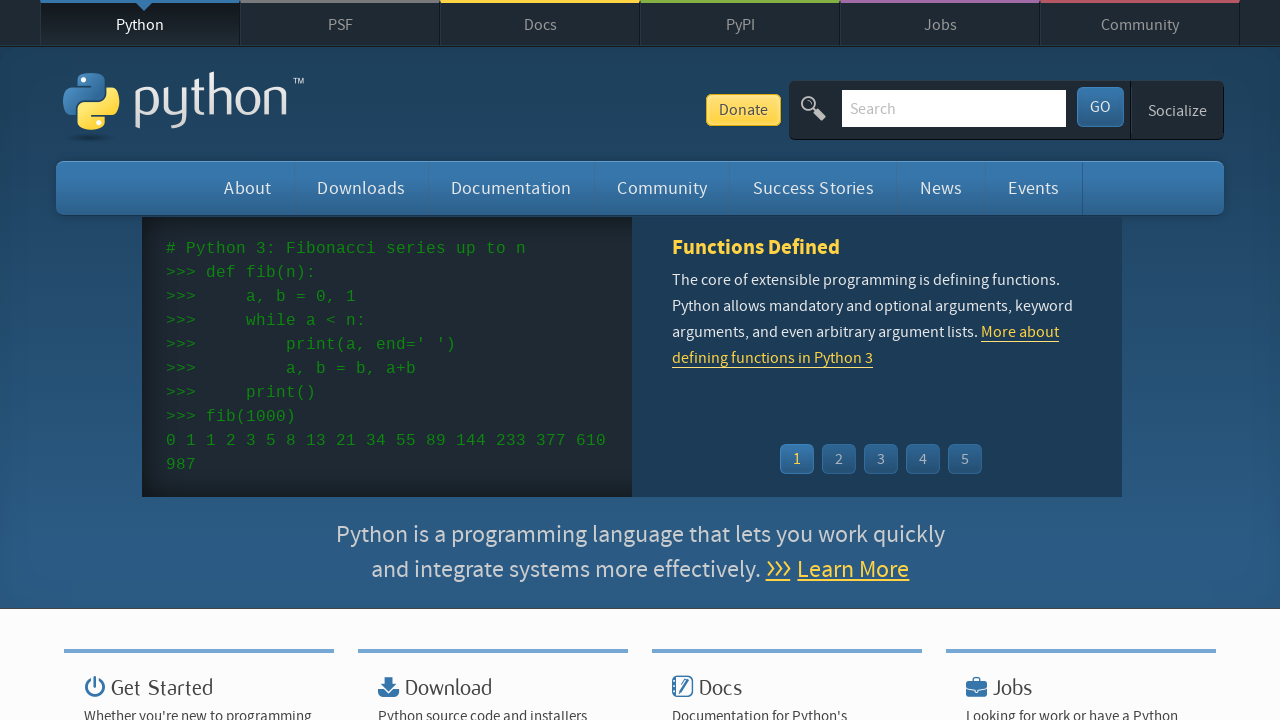

Verified 'Python' is present in page title
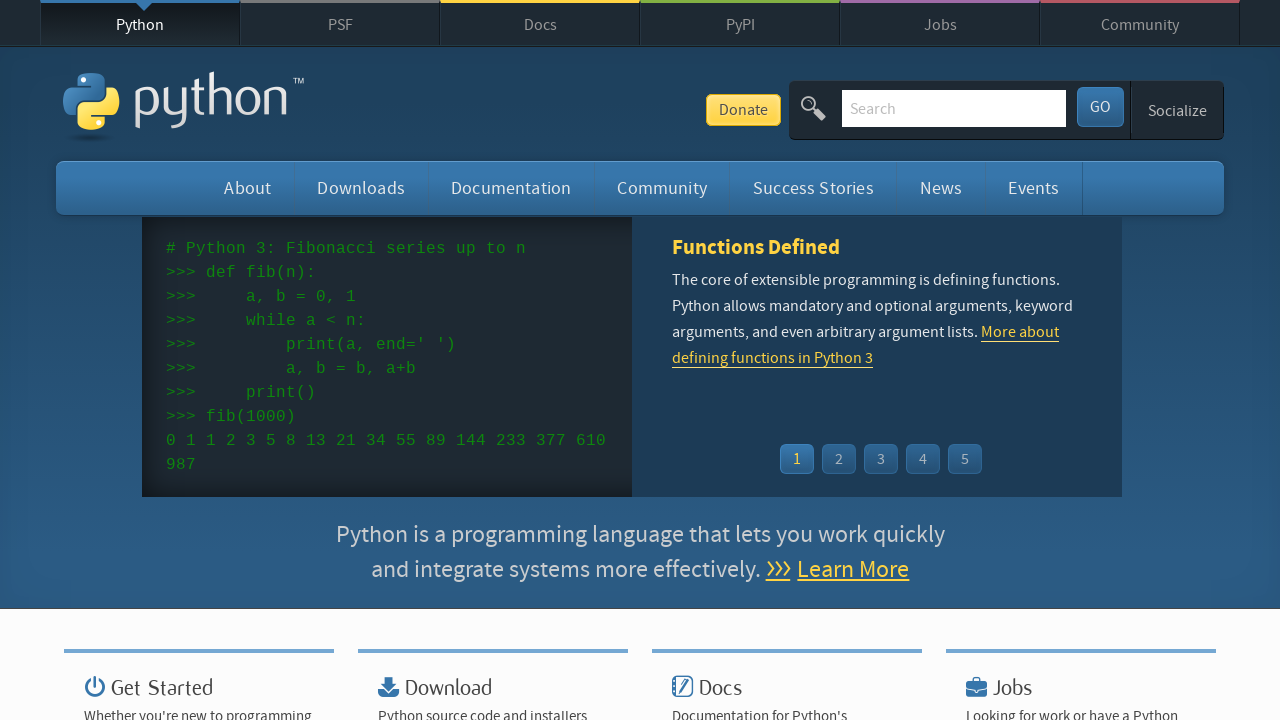

Filled search box with 'pycon' on input[name='q']
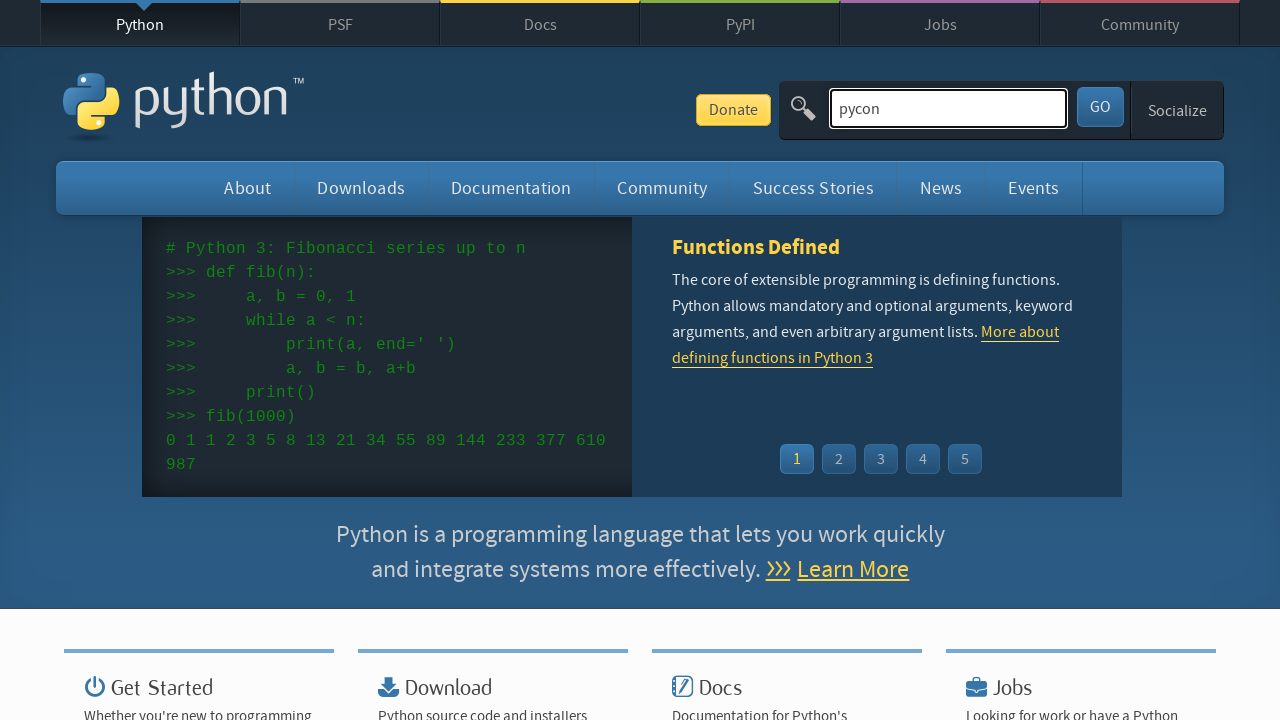

Pressed Enter to submit search for 'pycon' on input[name='q']
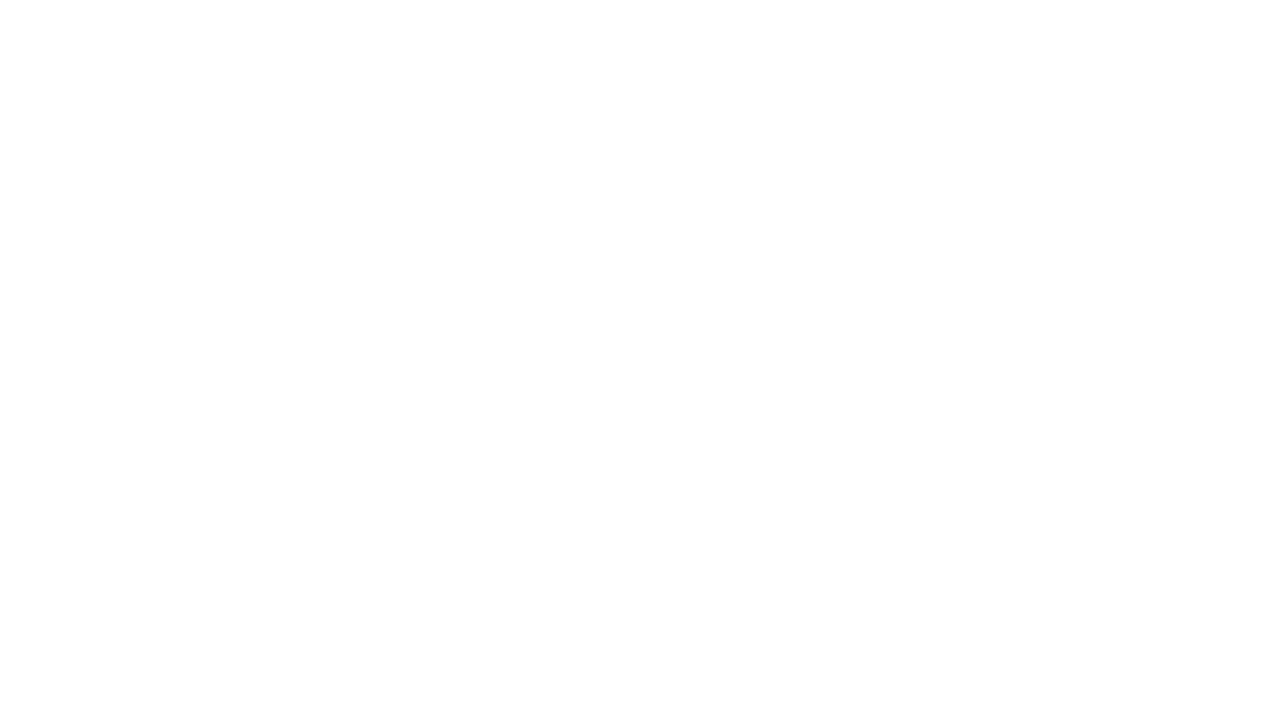

Waited for page to reach networkidle state
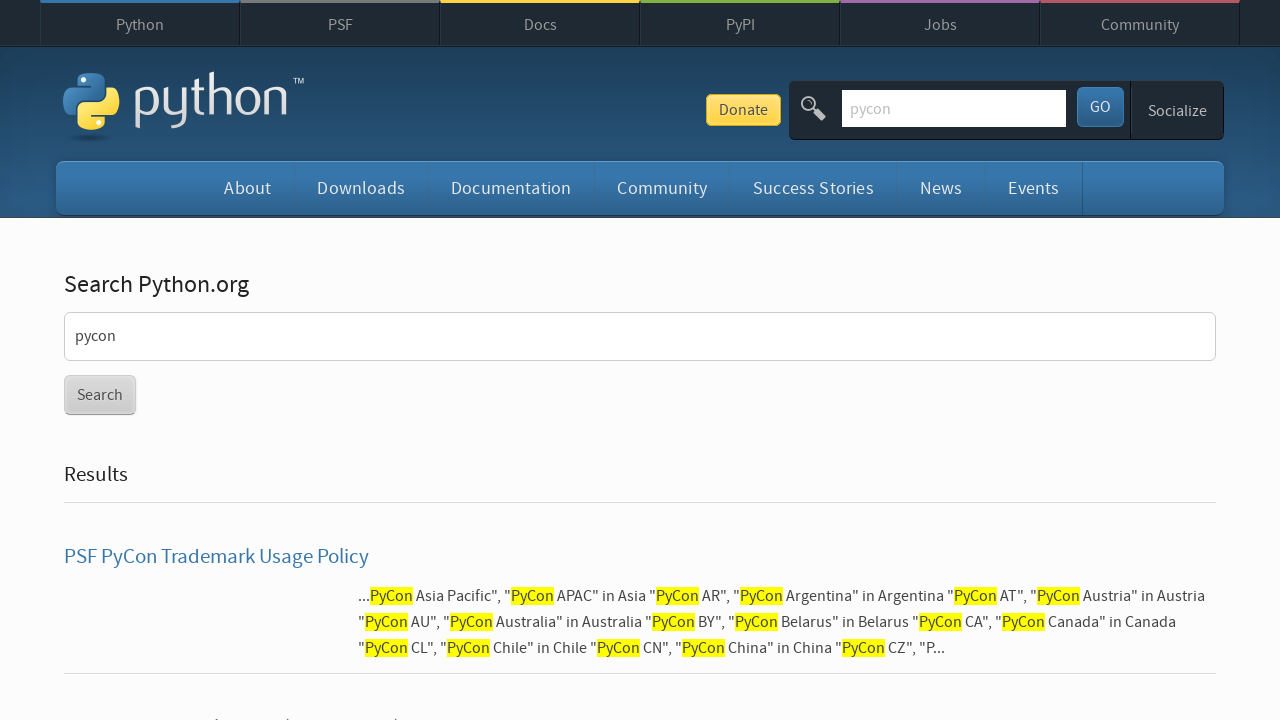

Verified search results are present (no 'No results found' message)
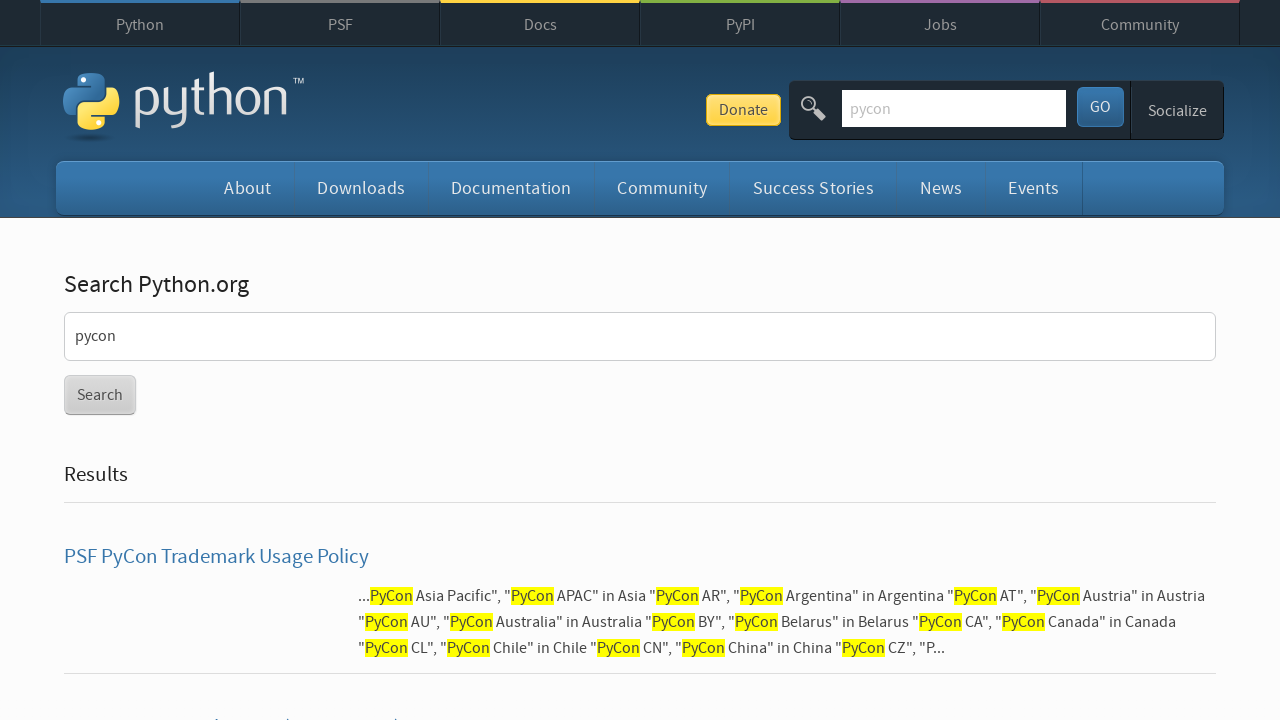

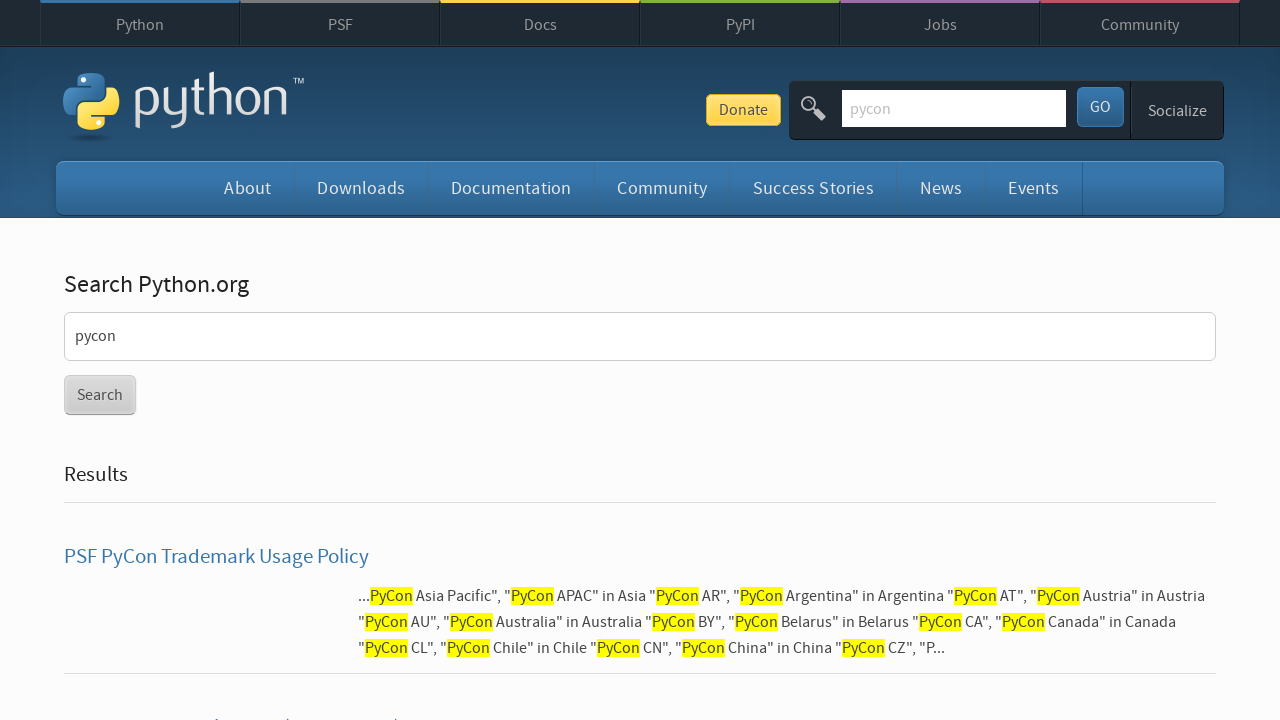